Tests clicking the Top Lists menu and navigating to toplist.html

Starting URL: http://www.99-bottles-of-beer.net/

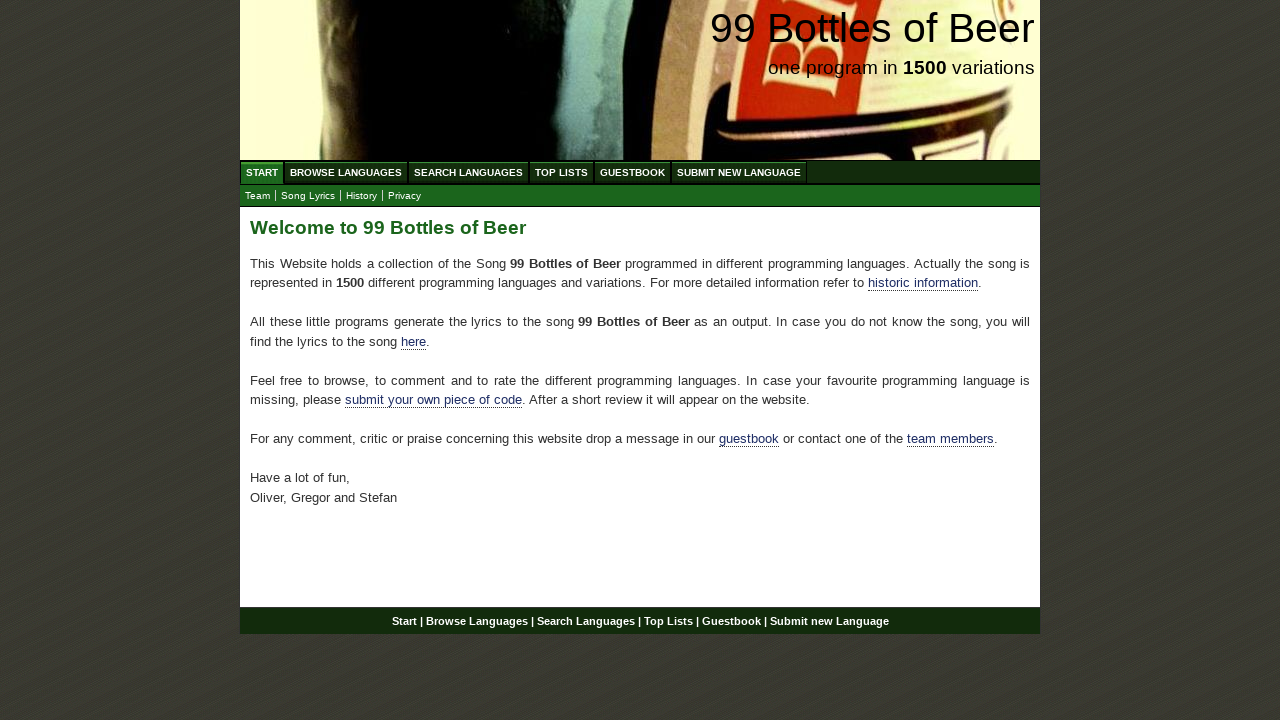

Clicked on Top Lists menu at (562, 172) on text=Top Lists
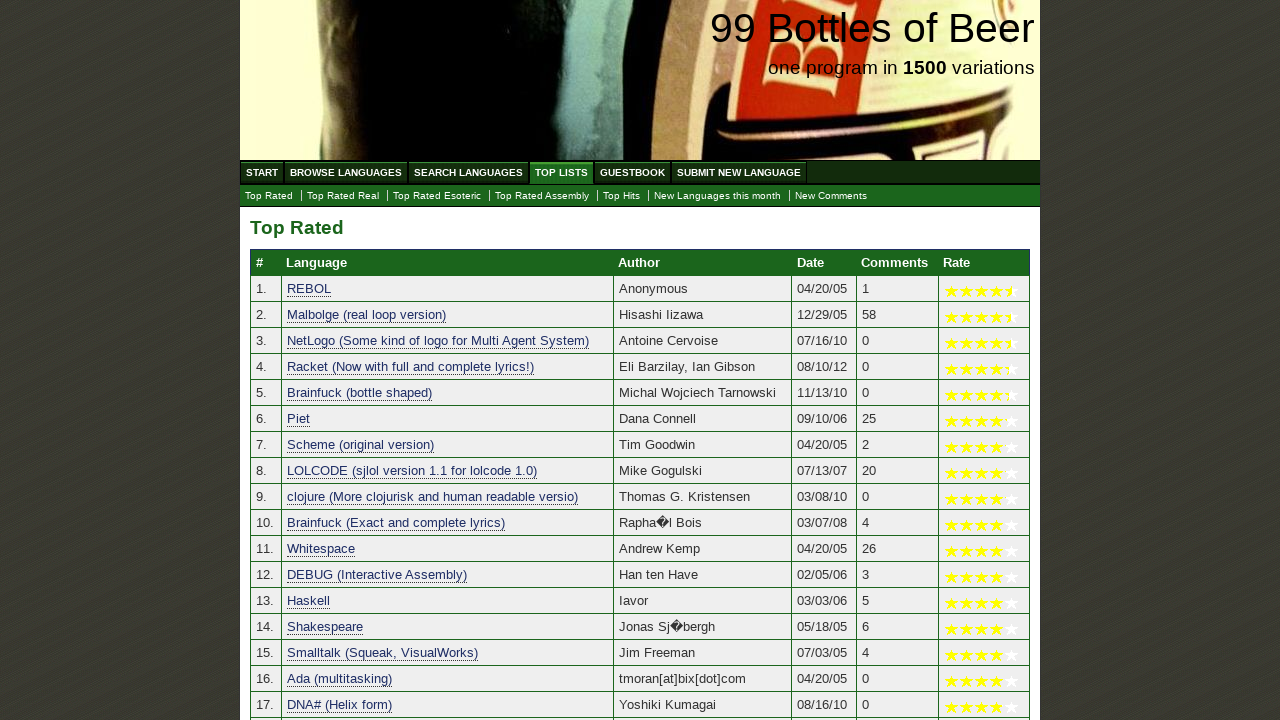

Navigated to toplist.html
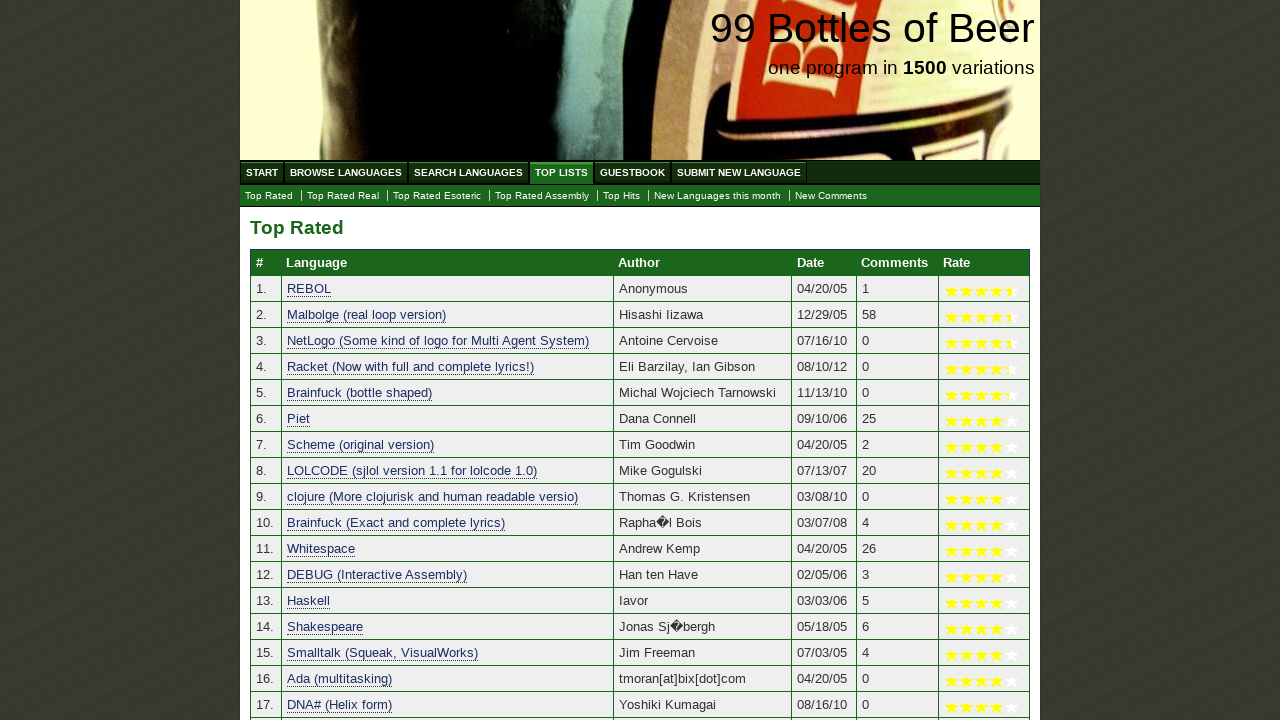

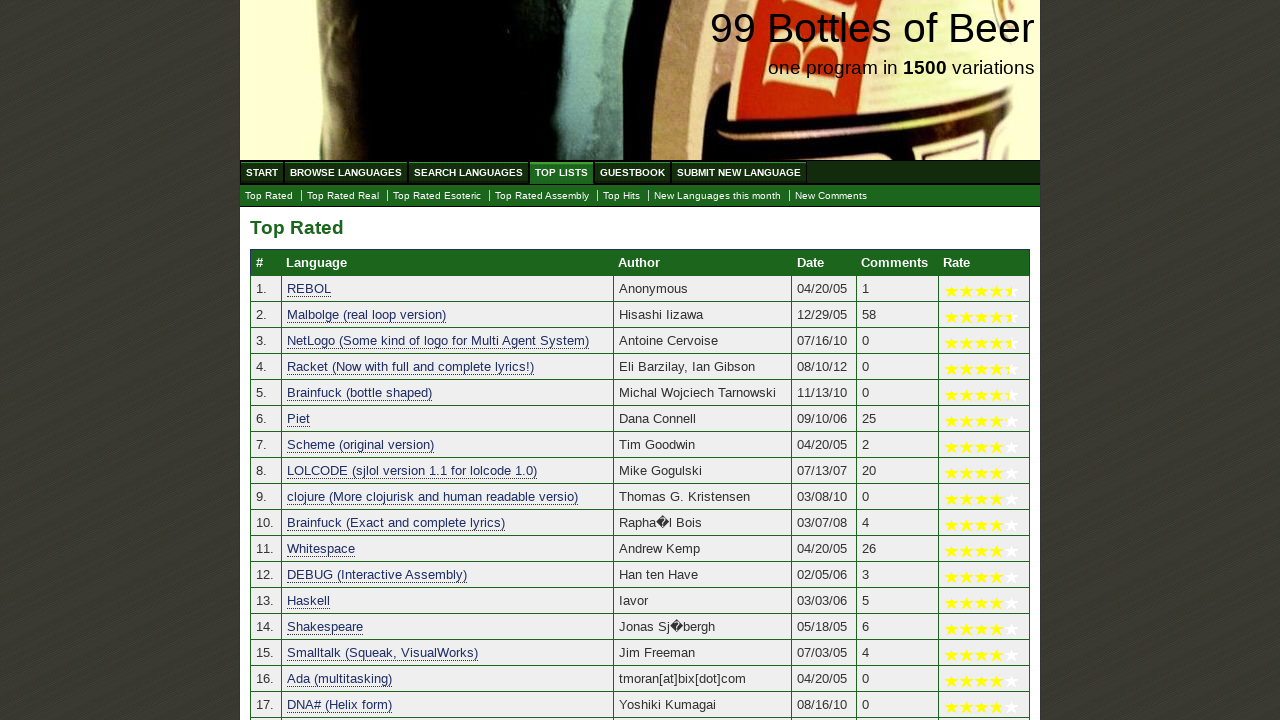